Tests a web form by entering text into a text box, clicking the submit button, and verifying that a success message is displayed.

Starting URL: https://www.selenium.dev/selenium/web/web-form.html

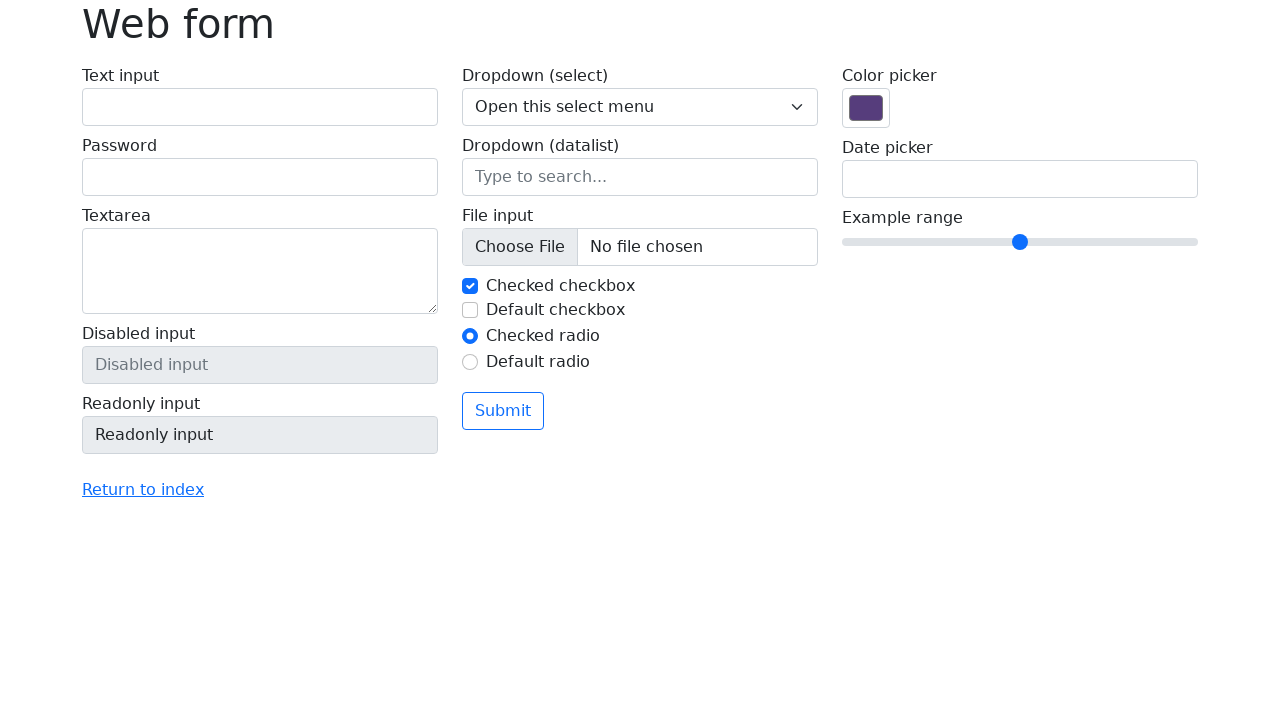

Verified page title is 'Web form'
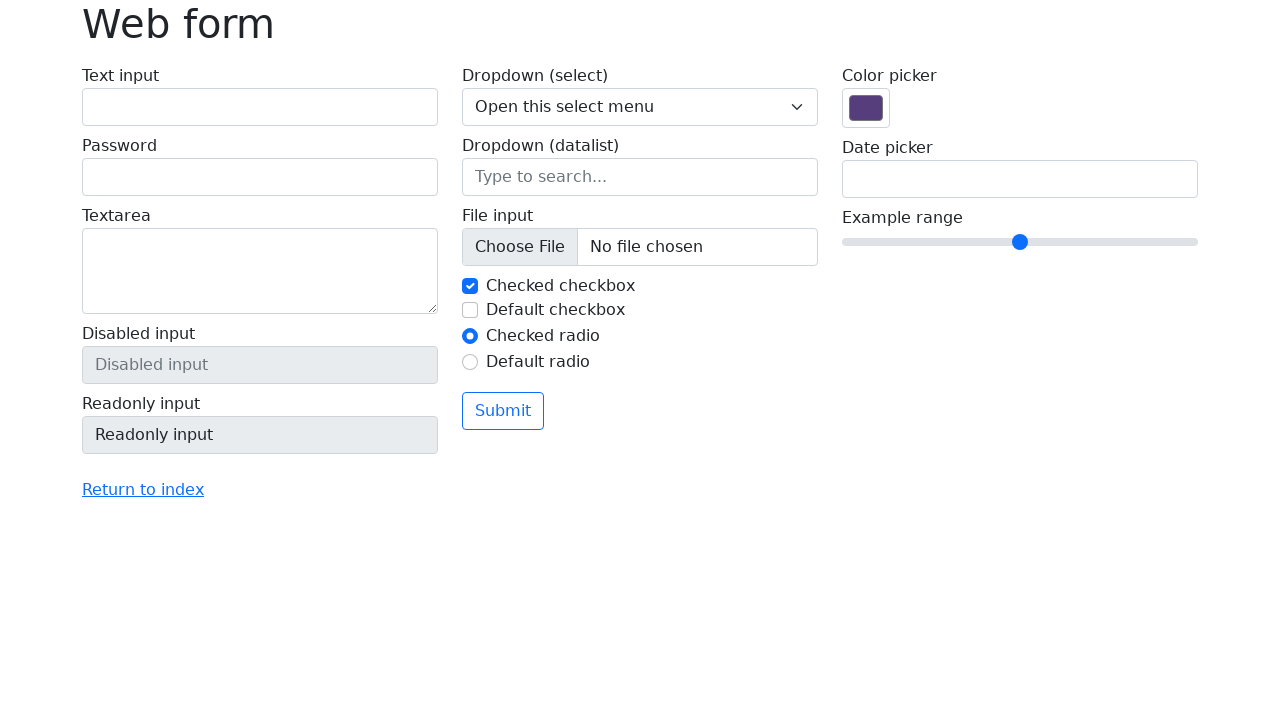

Filled text box with 'Selenium' on input[name='my-text']
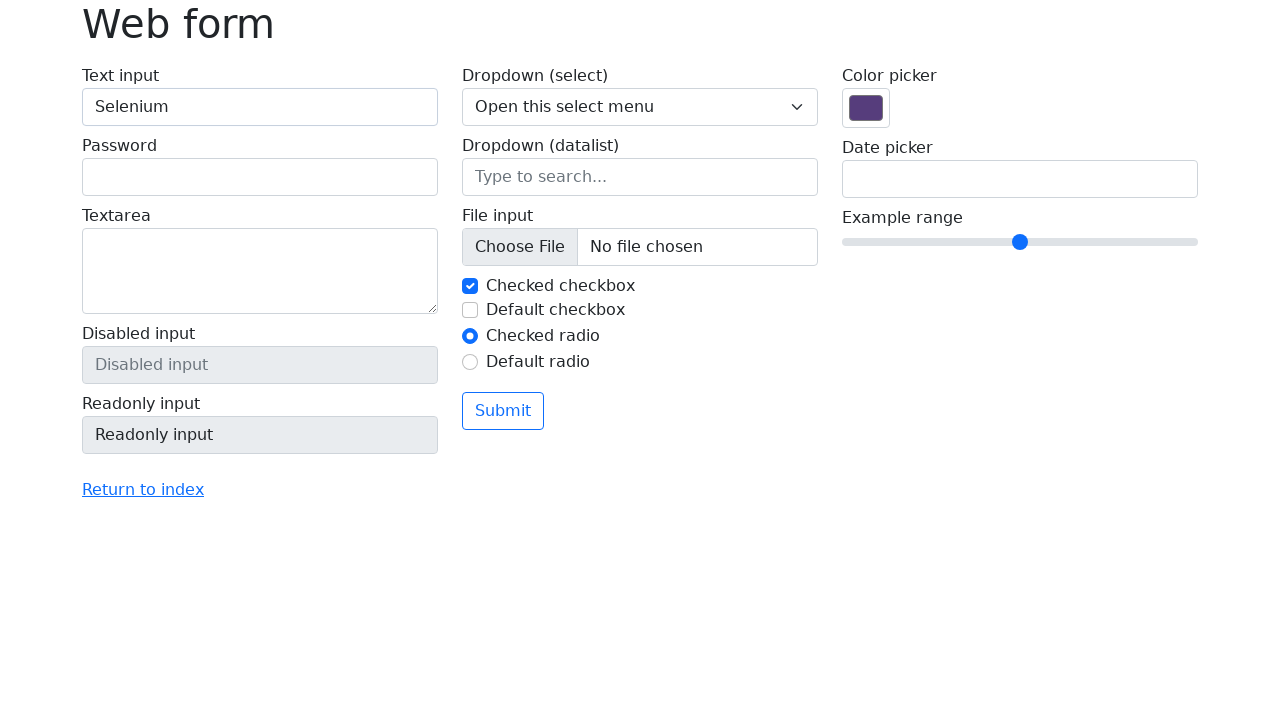

Clicked the submit button at (503, 411) on button
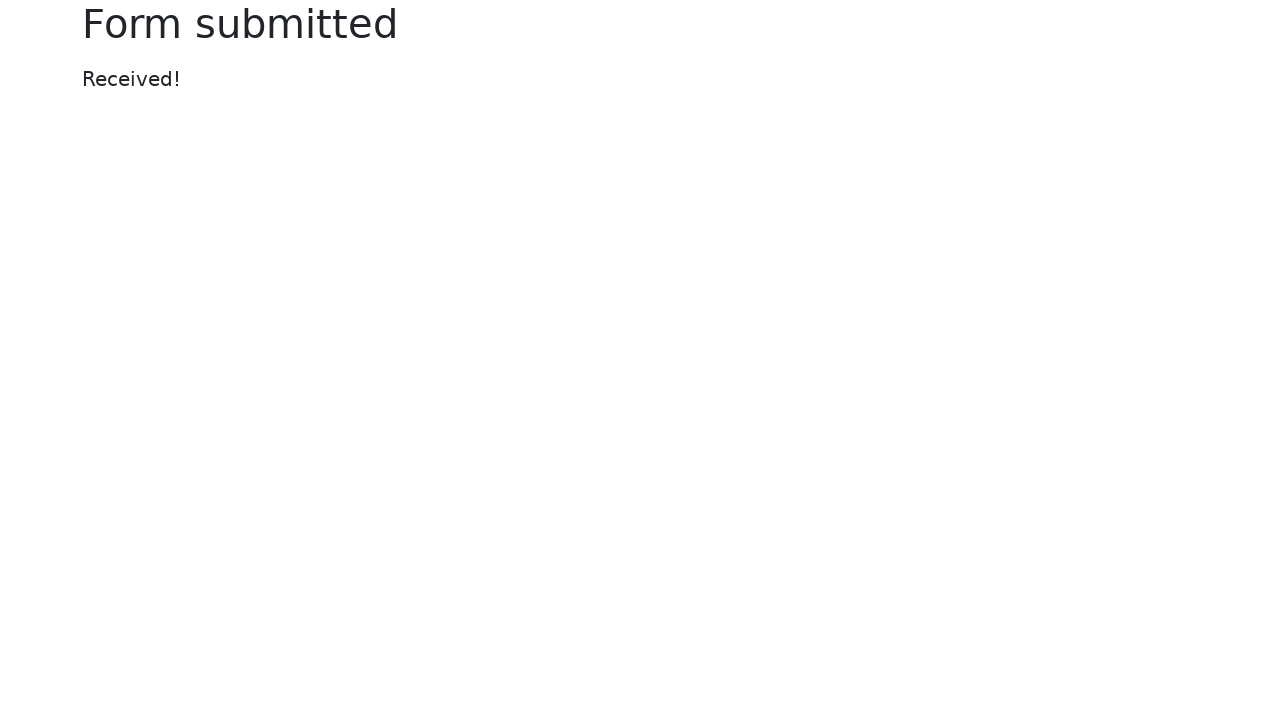

Success message element appeared
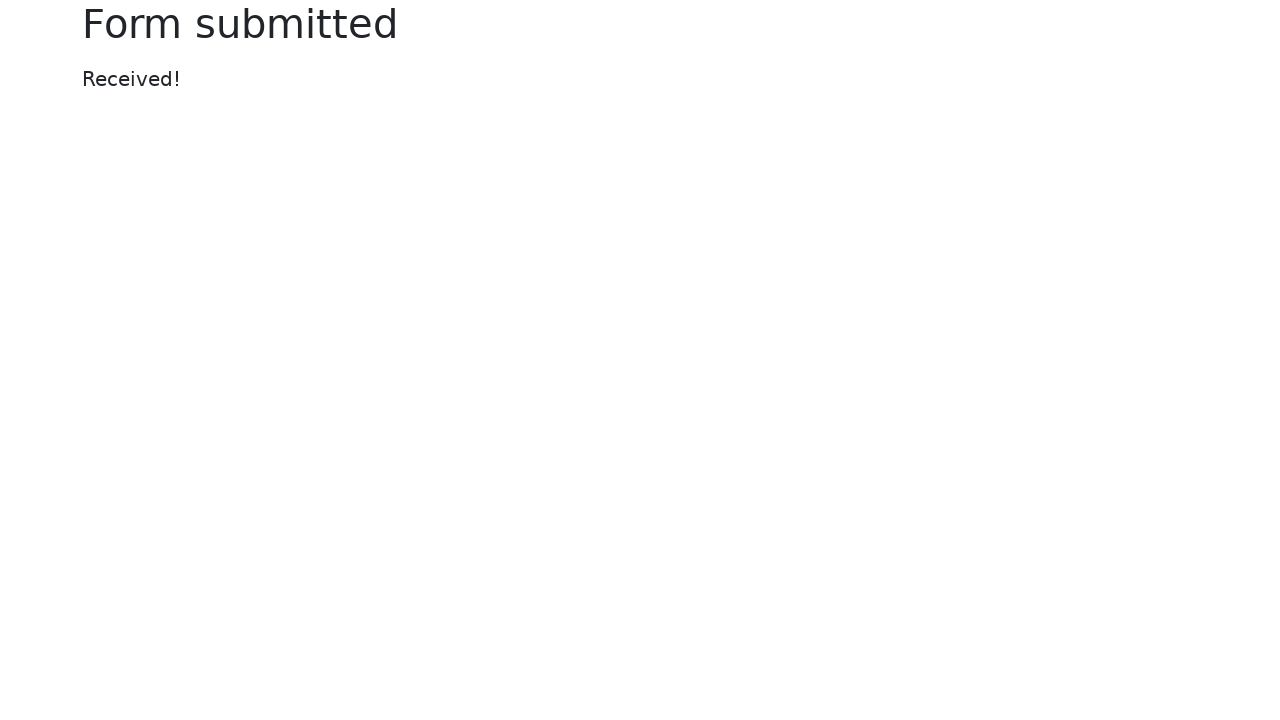

Verified success message displays 'Received!'
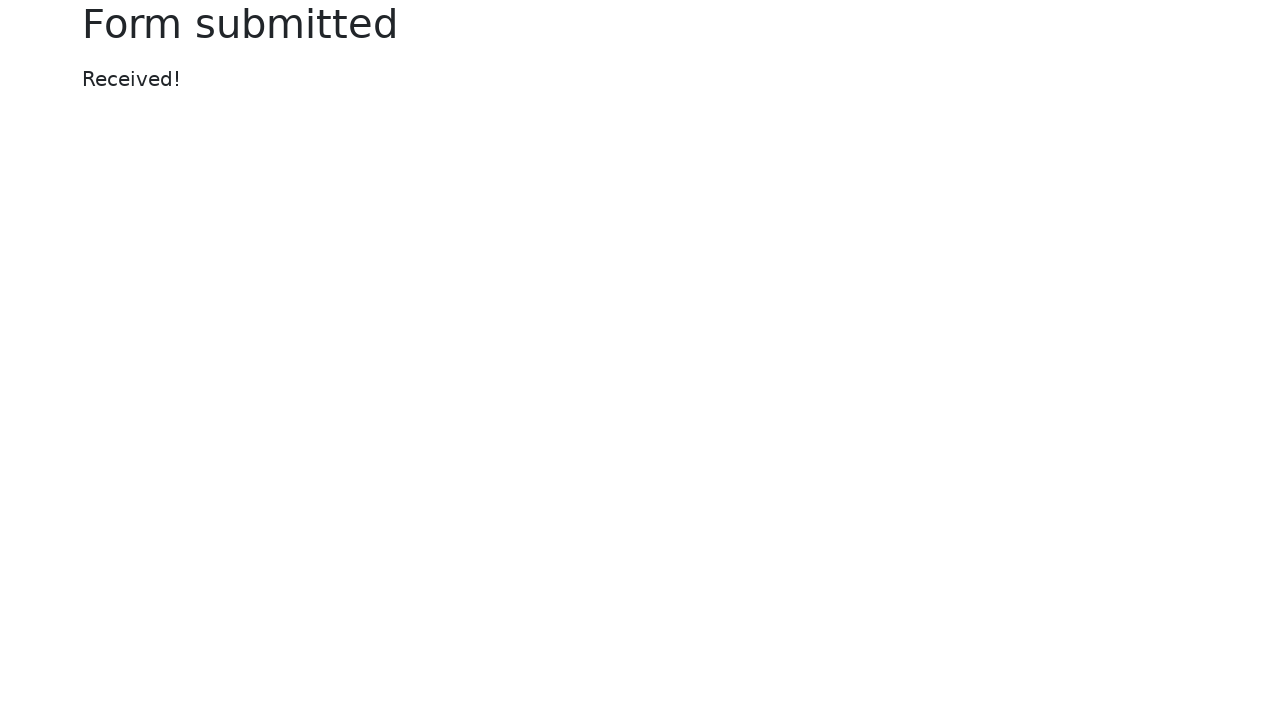

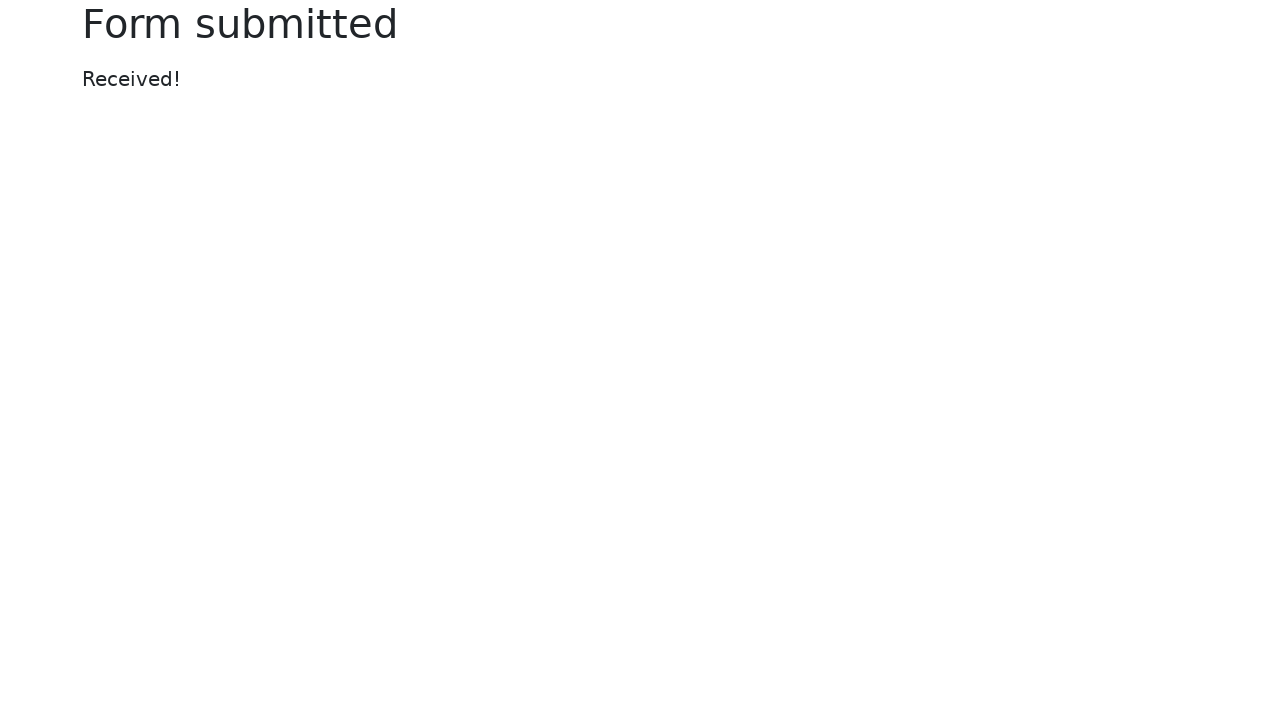